Tests slow resources page by navigating to it and waiting for page load.

Starting URL: https://the-internet.herokuapp.com/

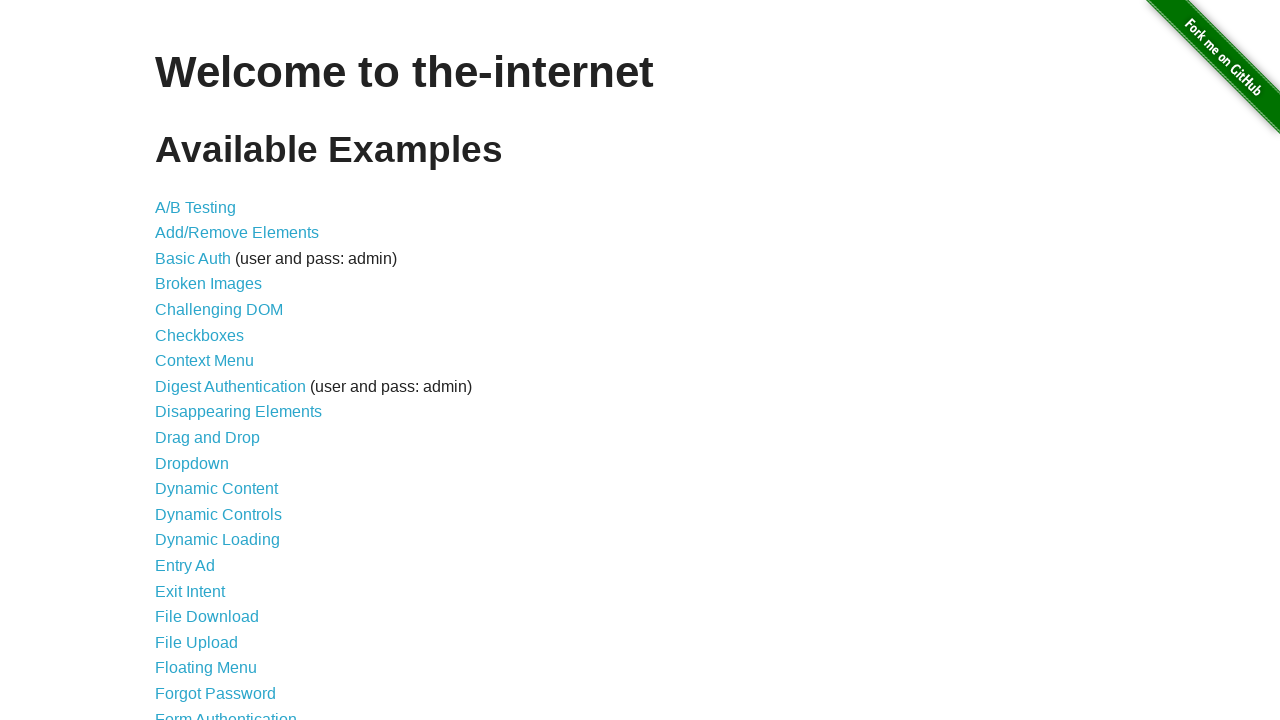

Clicked on Slow Resources link at (214, 548) on text=Slow Resources
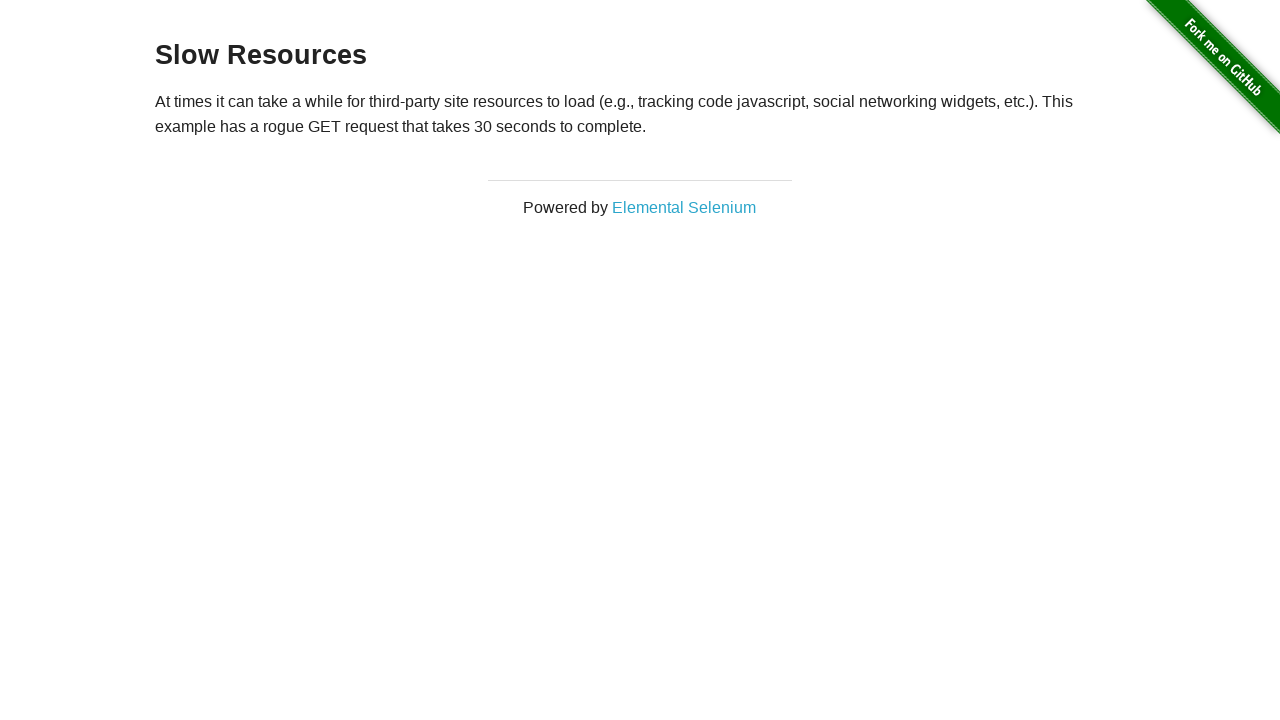

Slow Resources page DOM content loaded
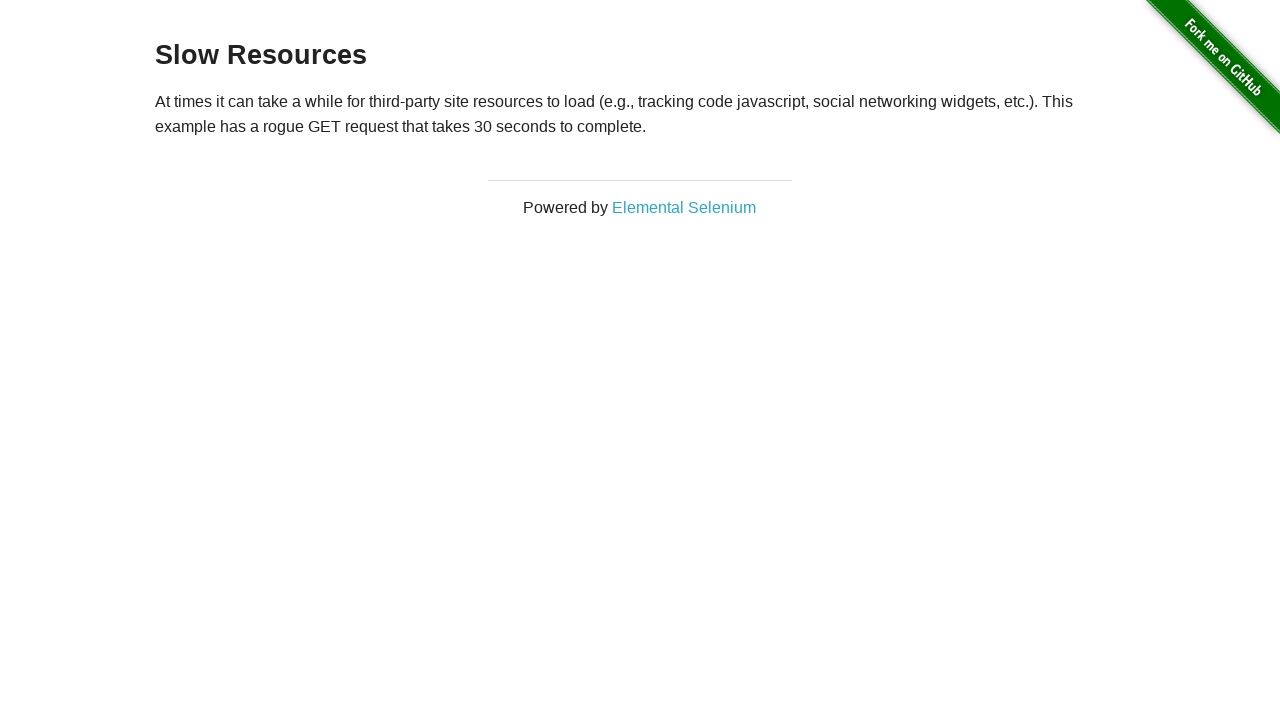

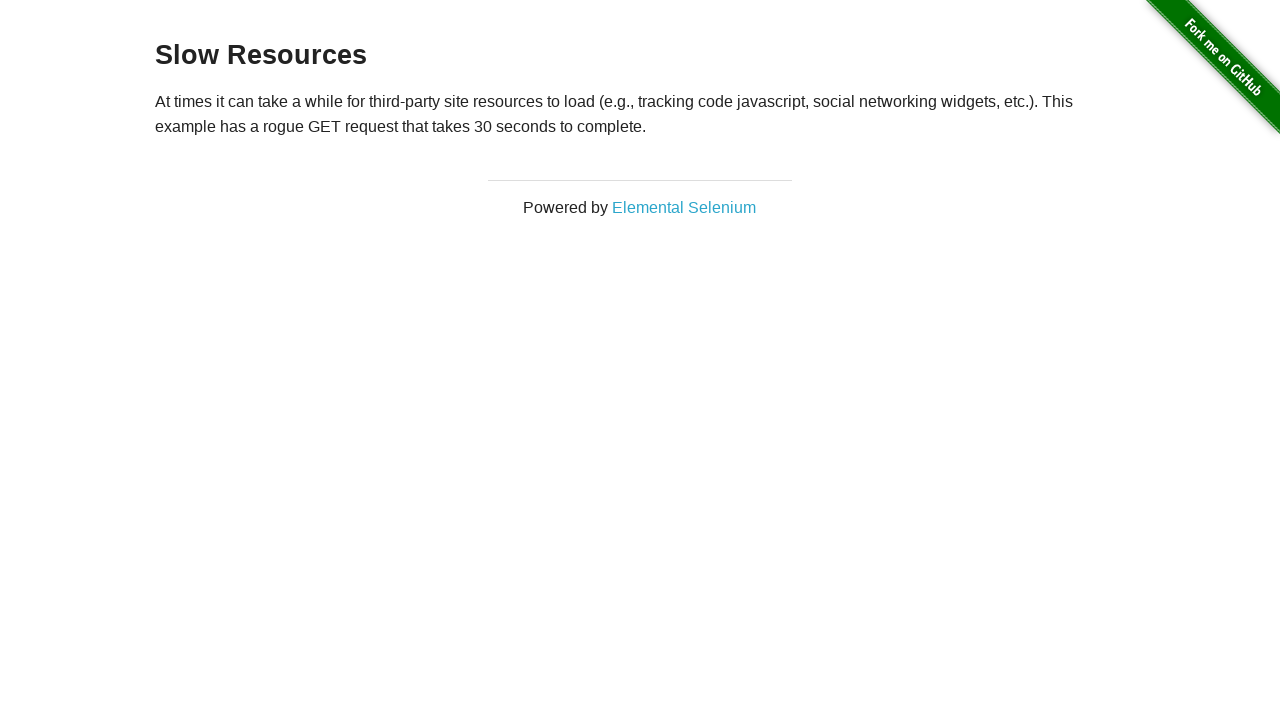